Solves a math captcha by reading a value, calculating a mathematical function, filling the answer, selecting checkboxes and radiobuttons, then submitting the form

Starting URL: https://suninjuly.github.io/math.html

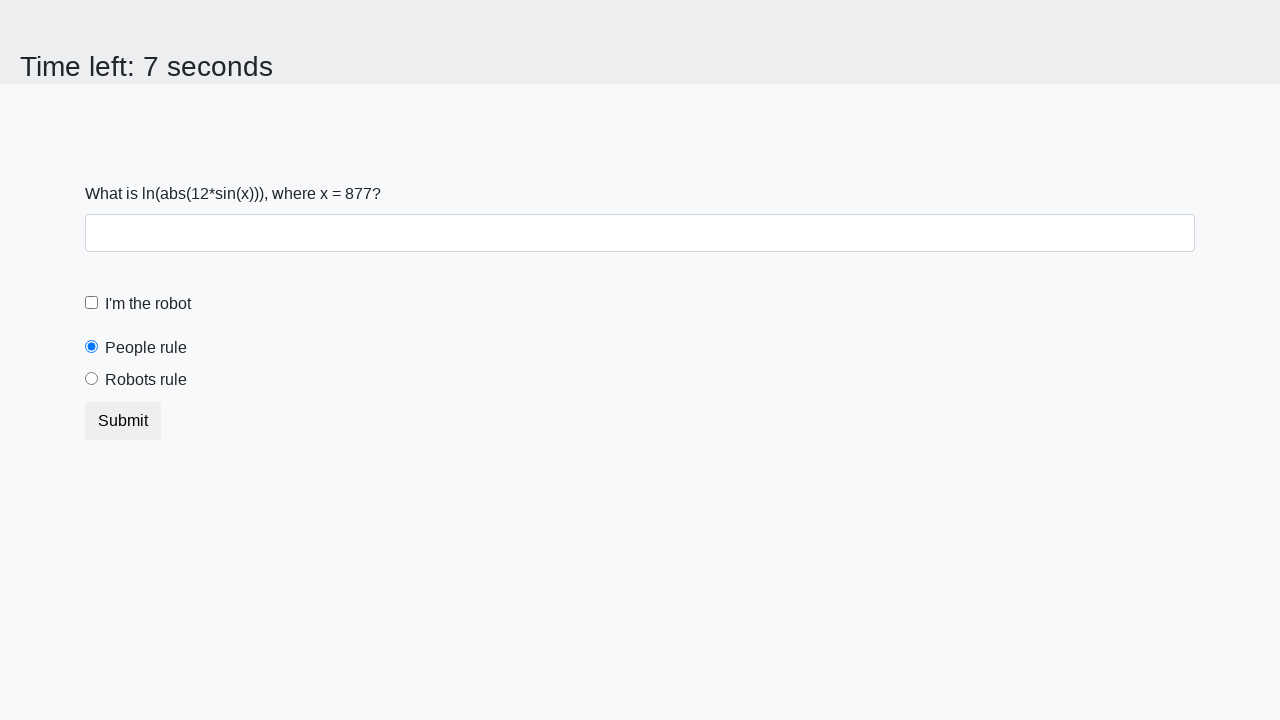

Retrieved x value from math captcha
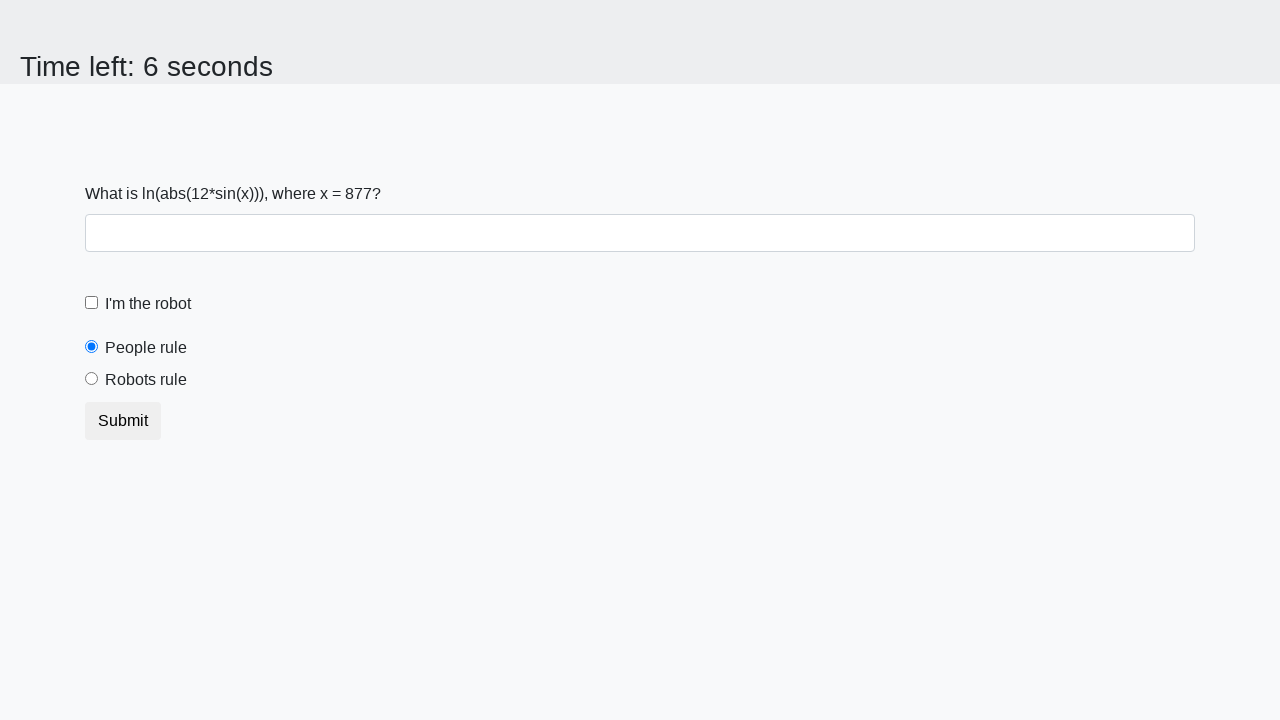

Calculated result for x=877: 1.7417353087181056
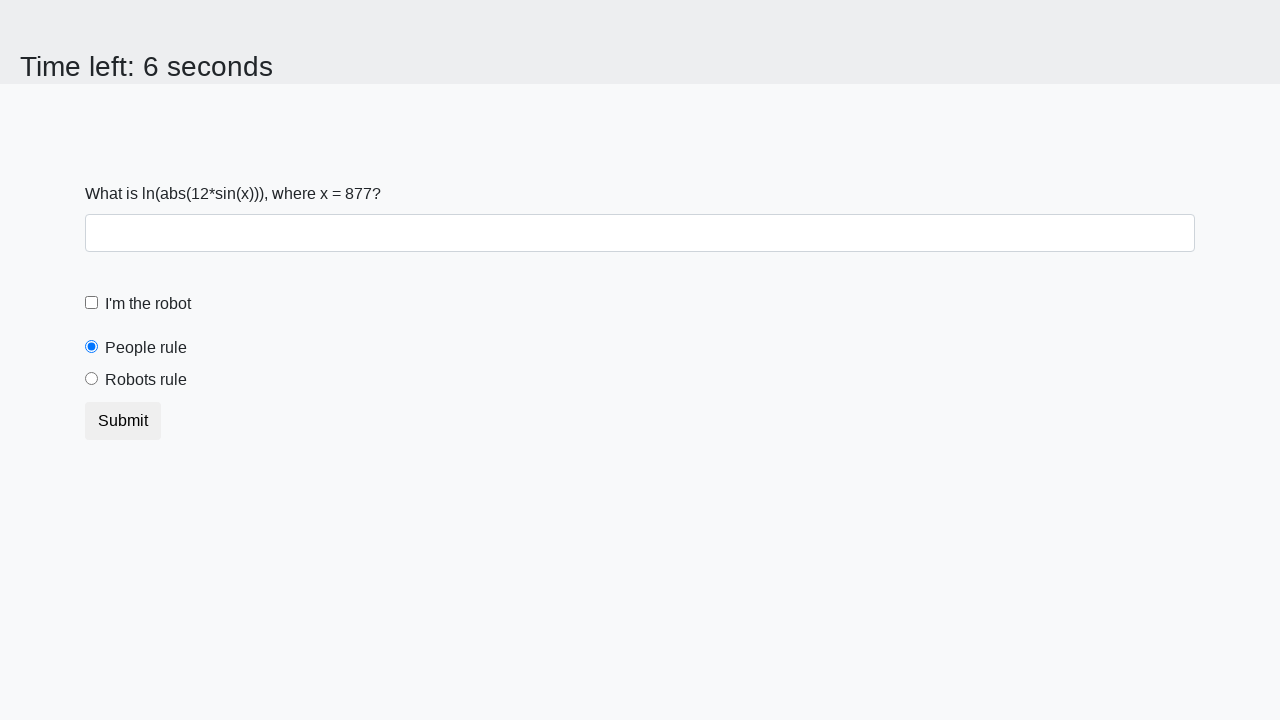

Filled answer field with calculated result on #answer
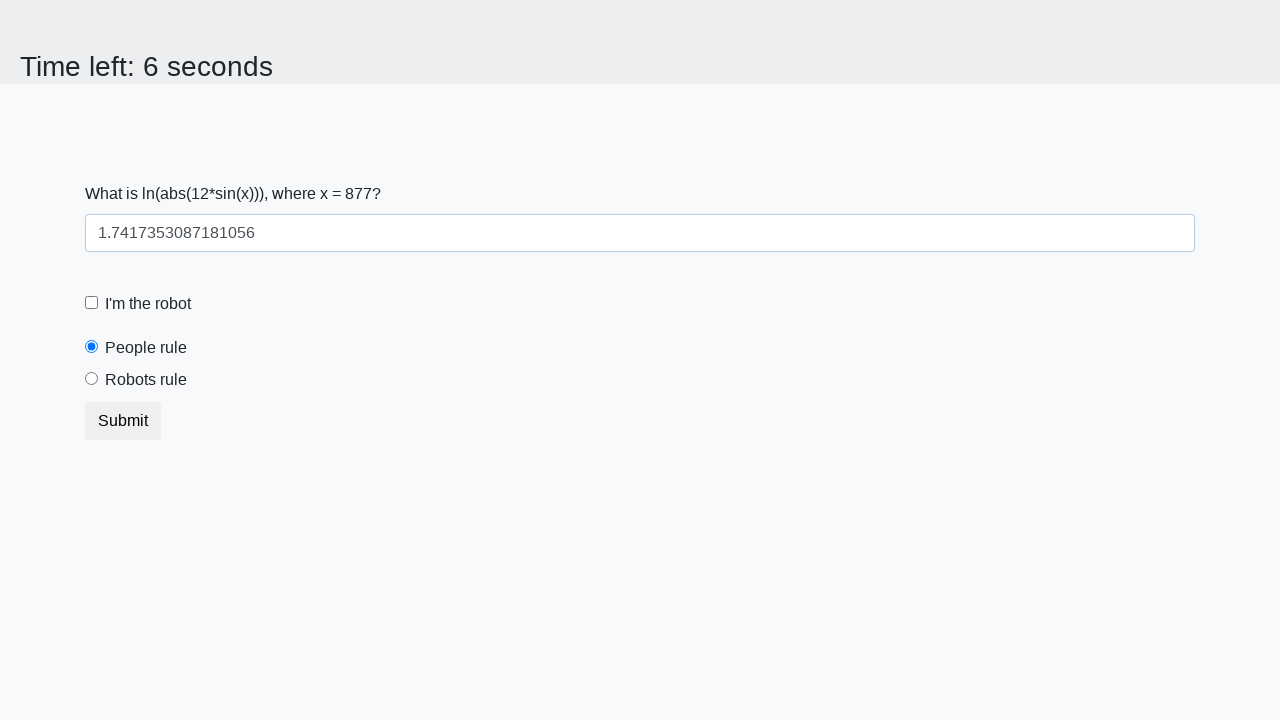

Checked 'I'm the robot' checkbox at (92, 303) on #robotCheckbox
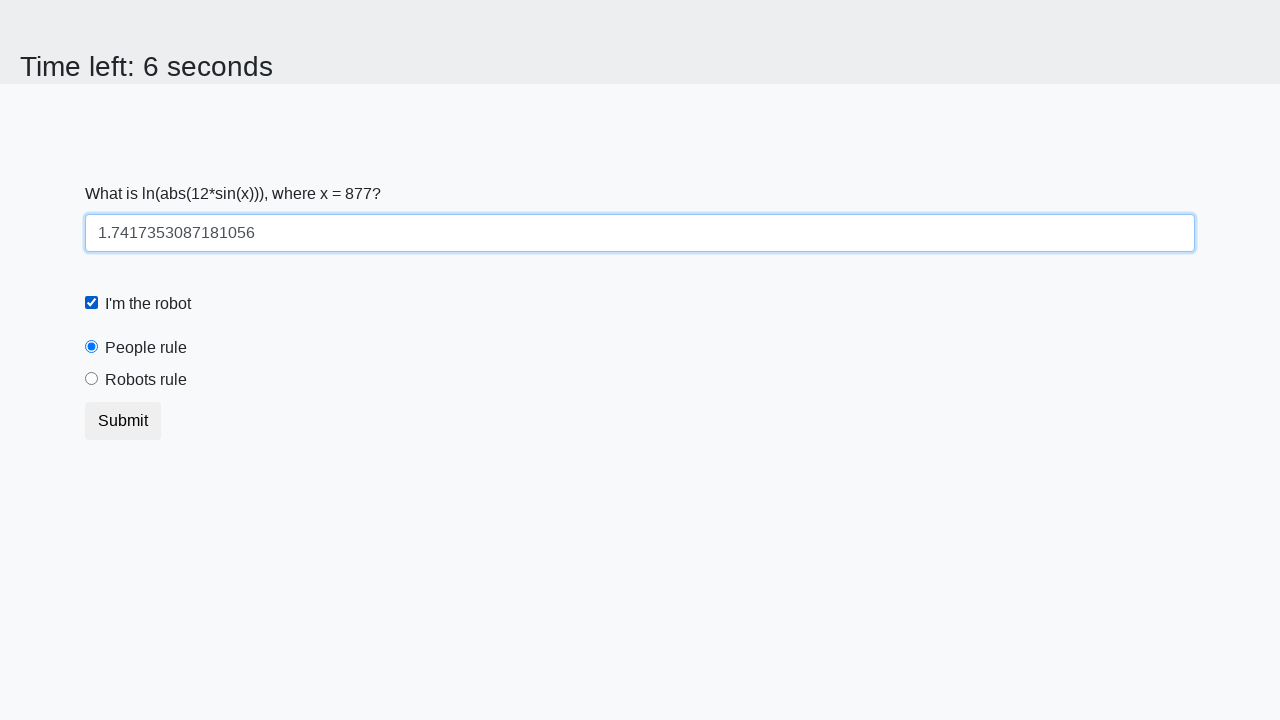

Selected 'Robots rule!' radio button at (92, 379) on #robotsRule
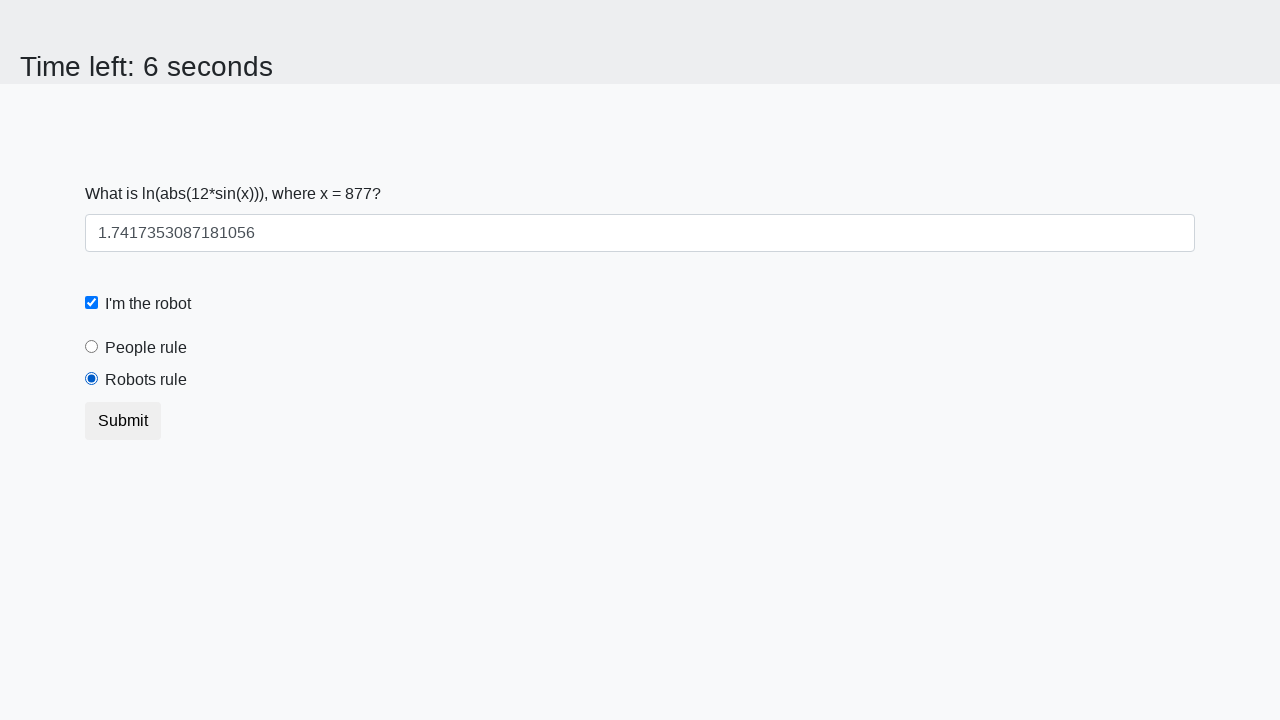

Clicked Submit button to submit form at (123, 421) on .btn.btn-default
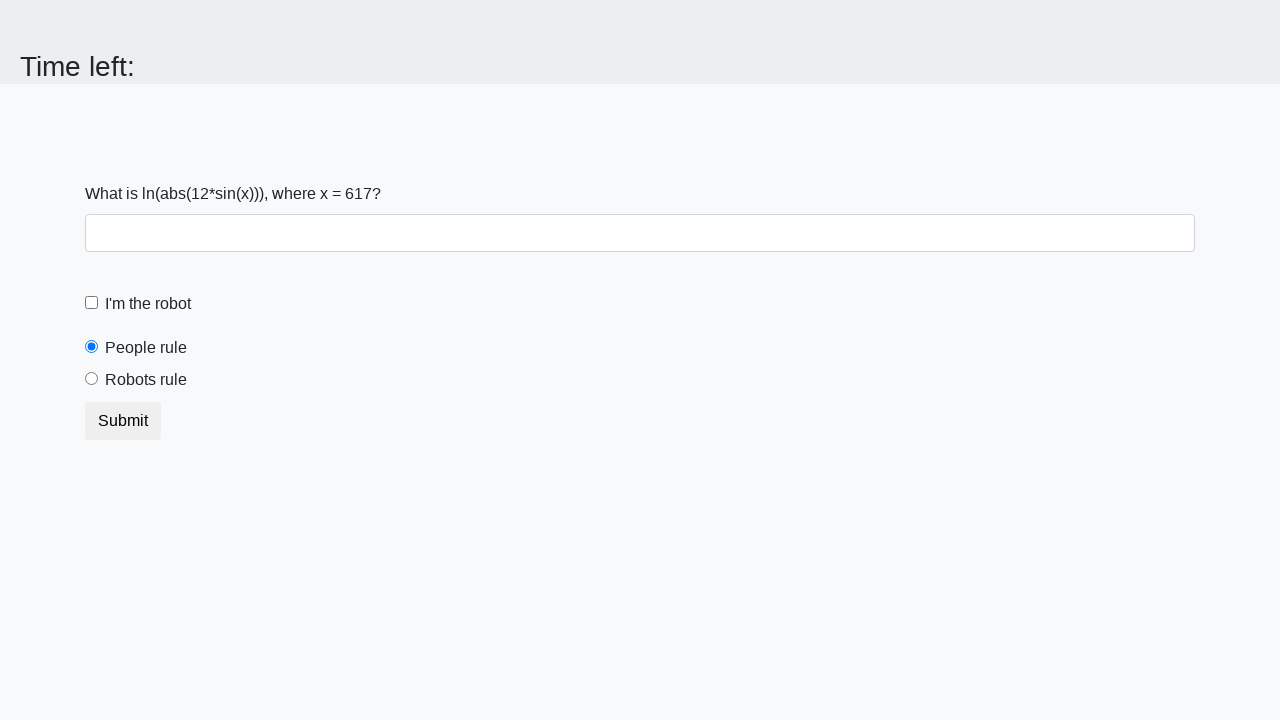

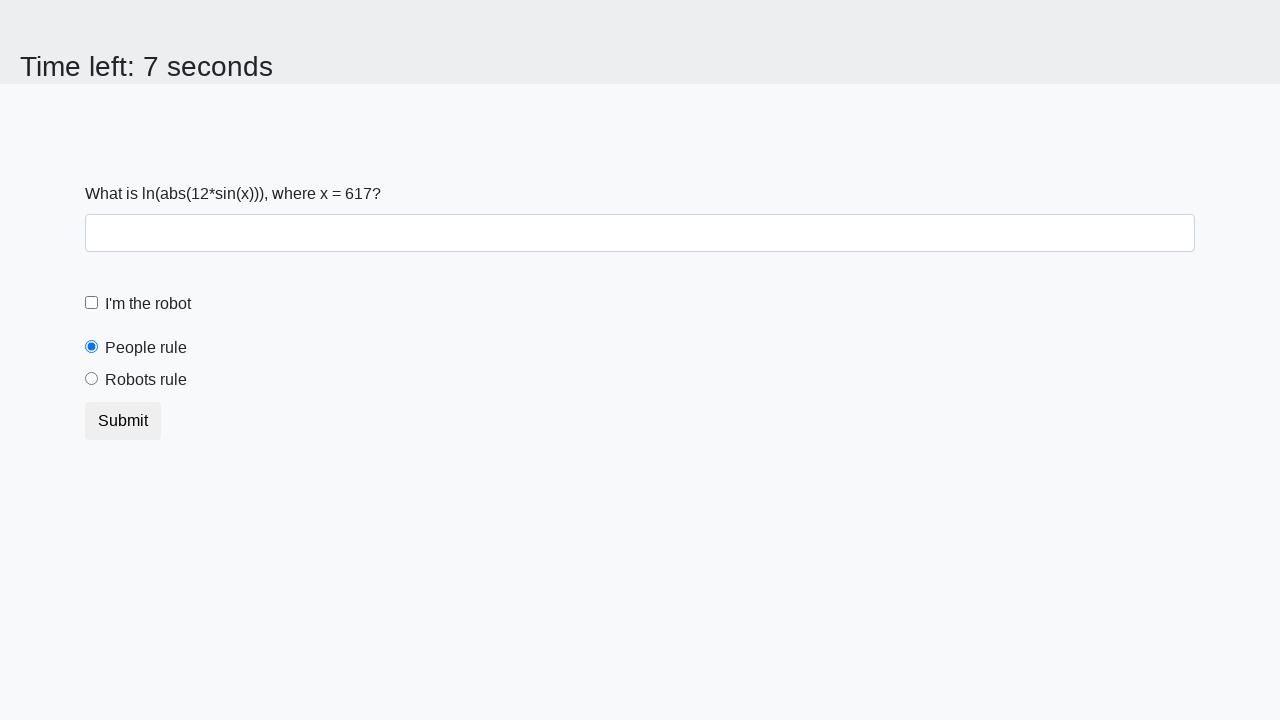